Navigates to a practice shopping site and scrolls through all displayed books, highlighting each one

Starting URL: https://practice.automationtesting.in/shop/

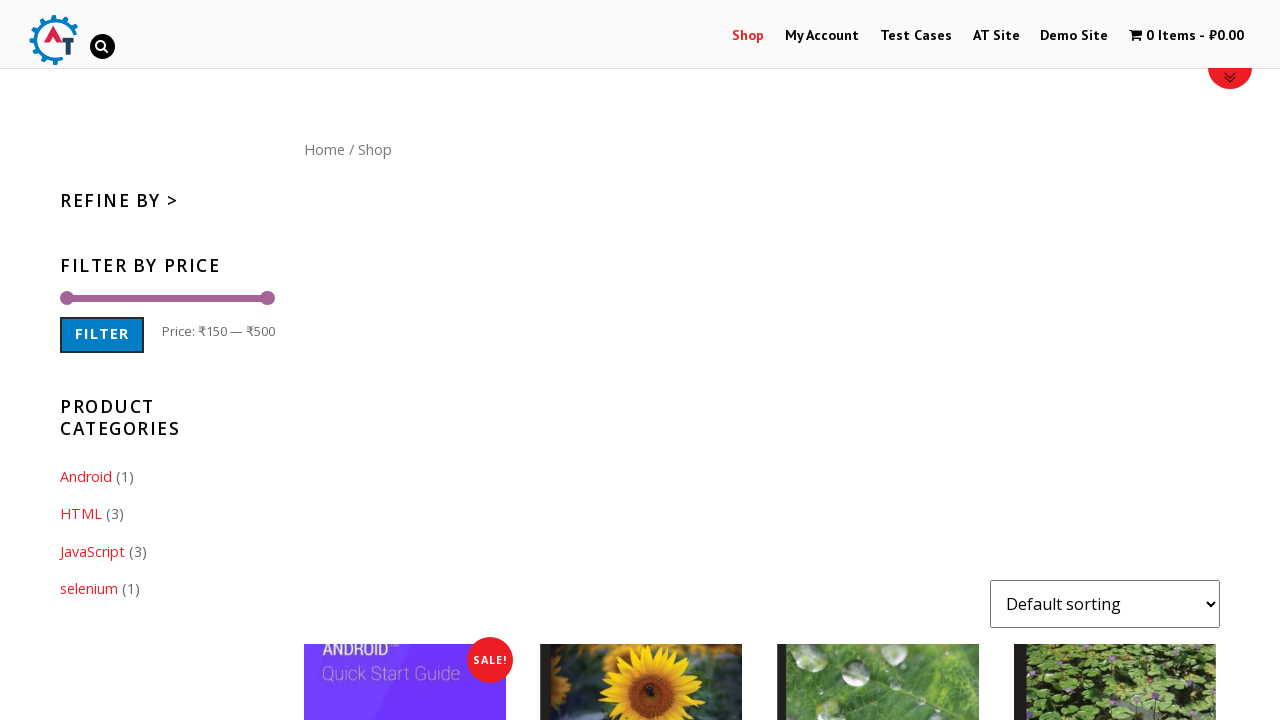

Waited for products to load on the shopping site
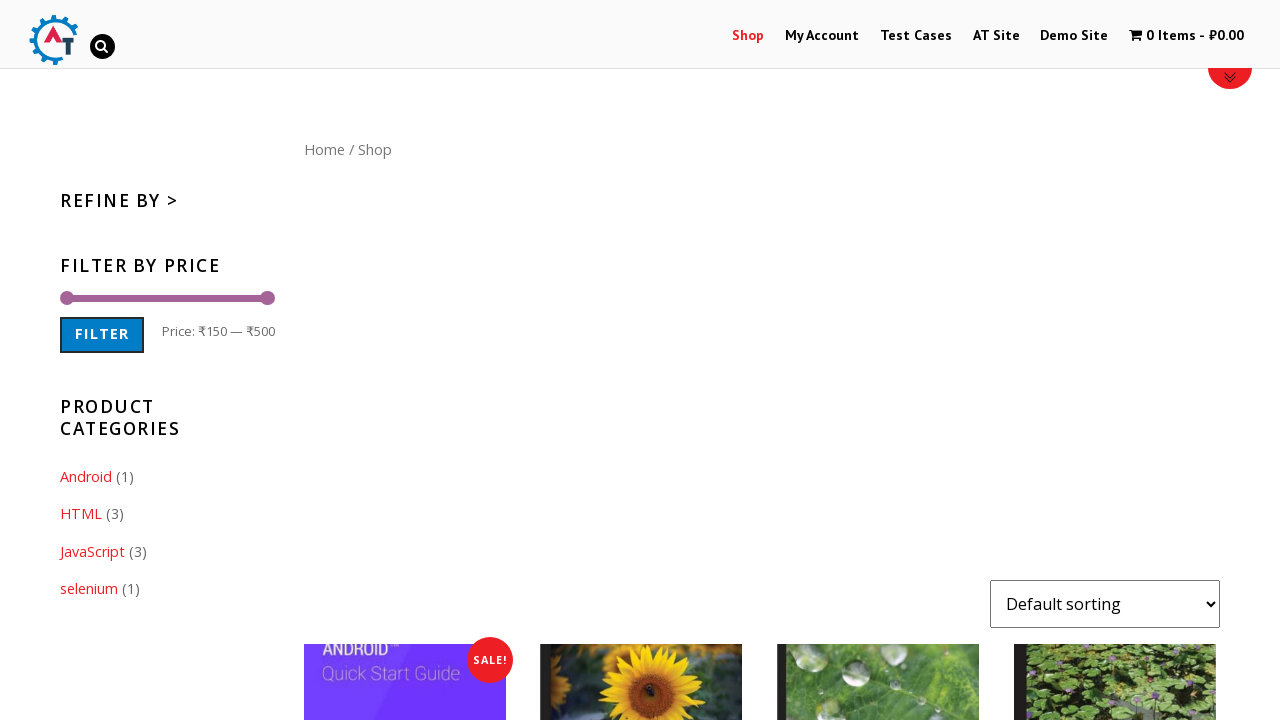

Retrieved all book elements from the page
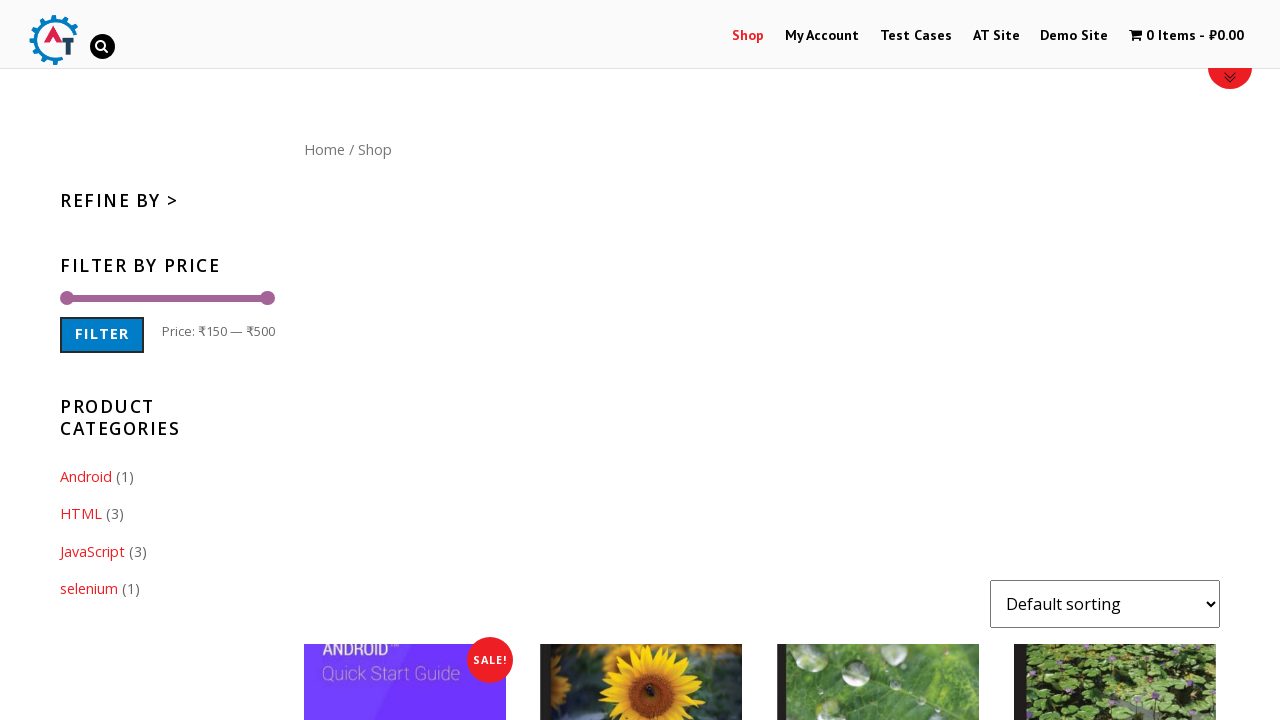

Scrolled book into view
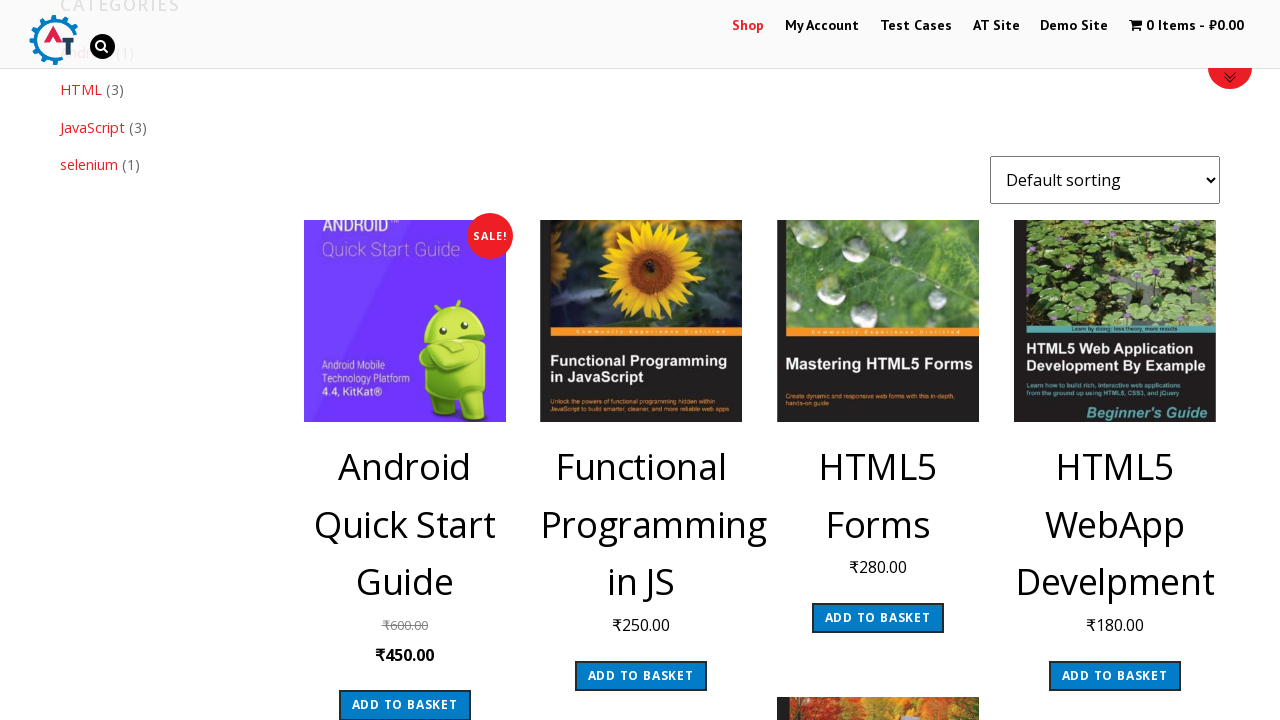

Applied visual highlighting to the book with blue border and red background
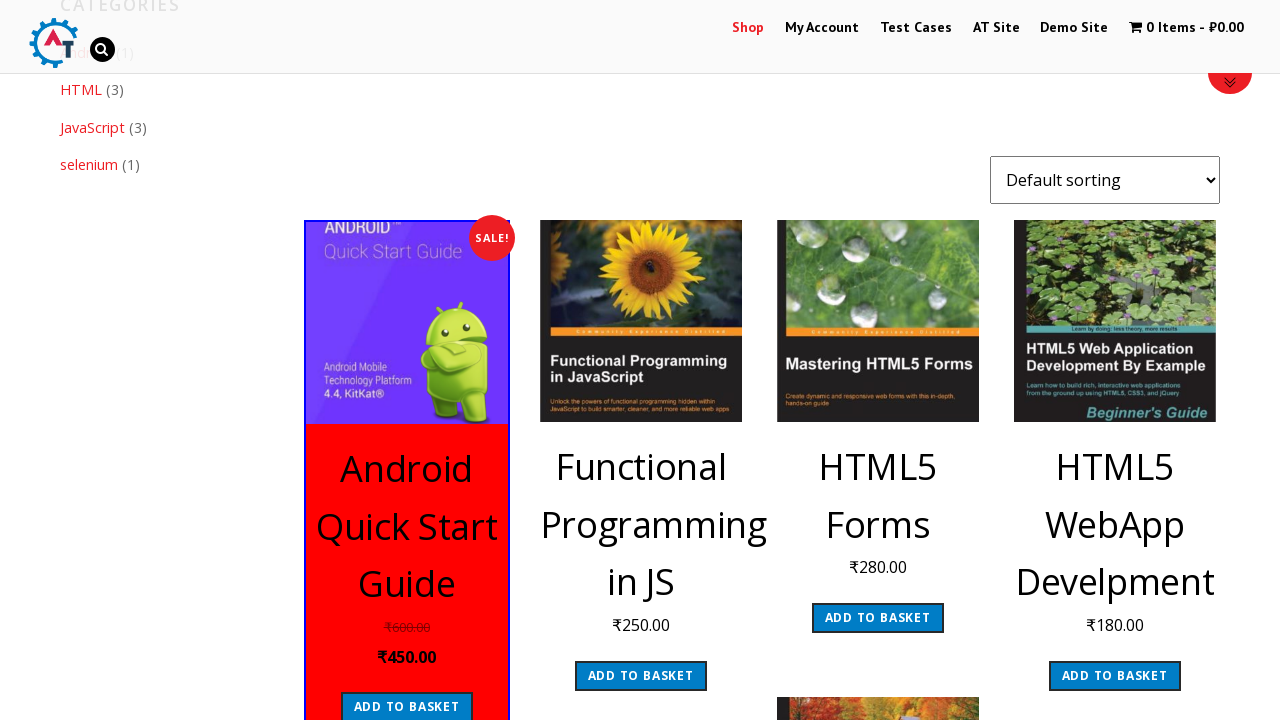

Paused to observe the highlighted book
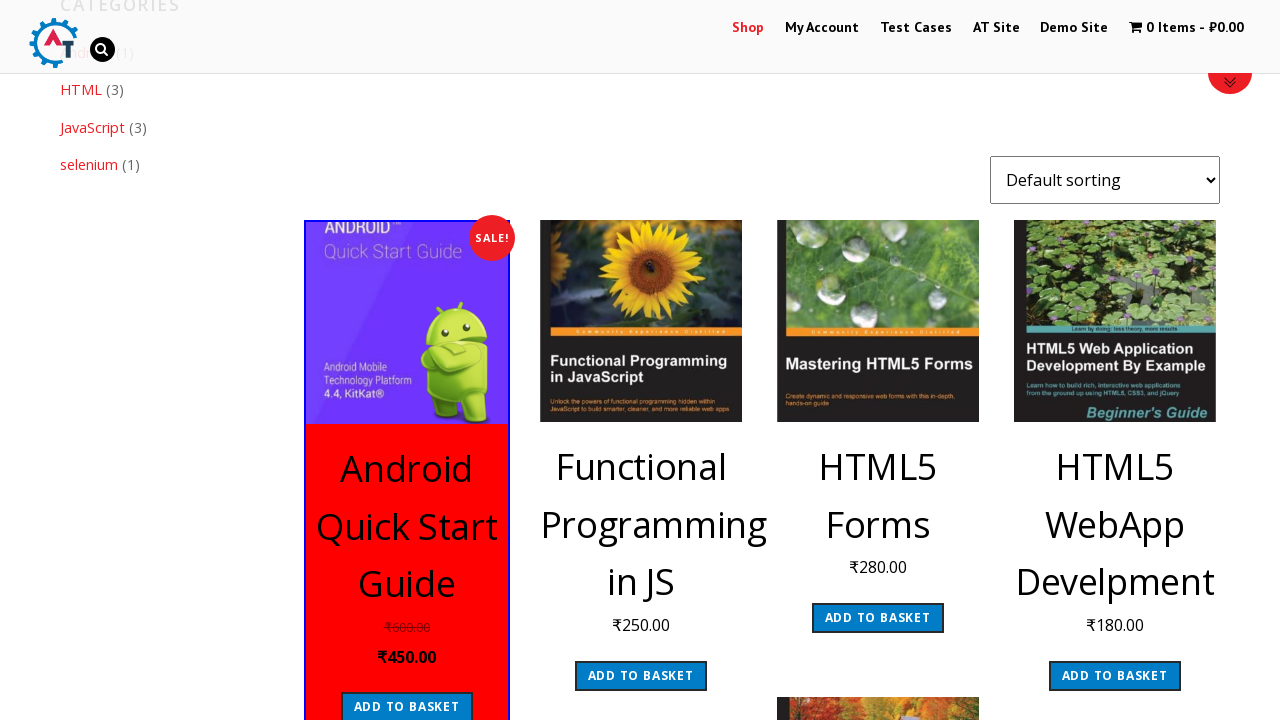

Scrolled book into view
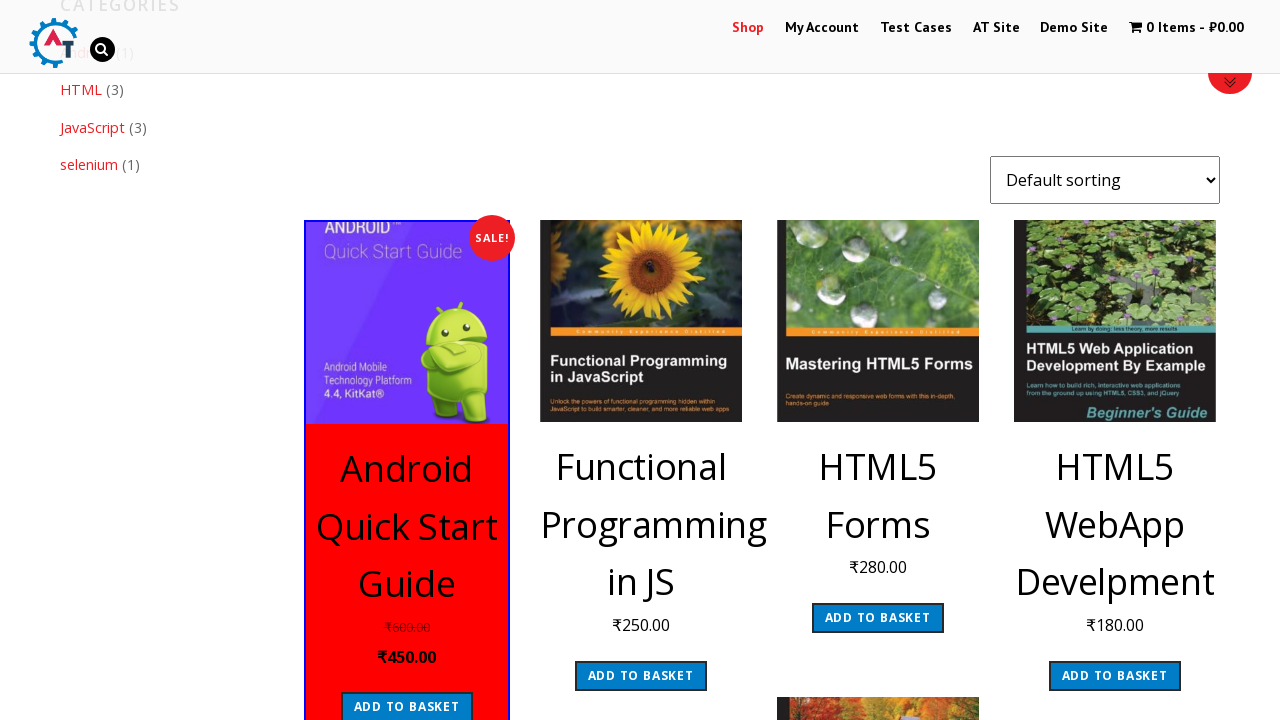

Applied visual highlighting to the book with blue border and red background
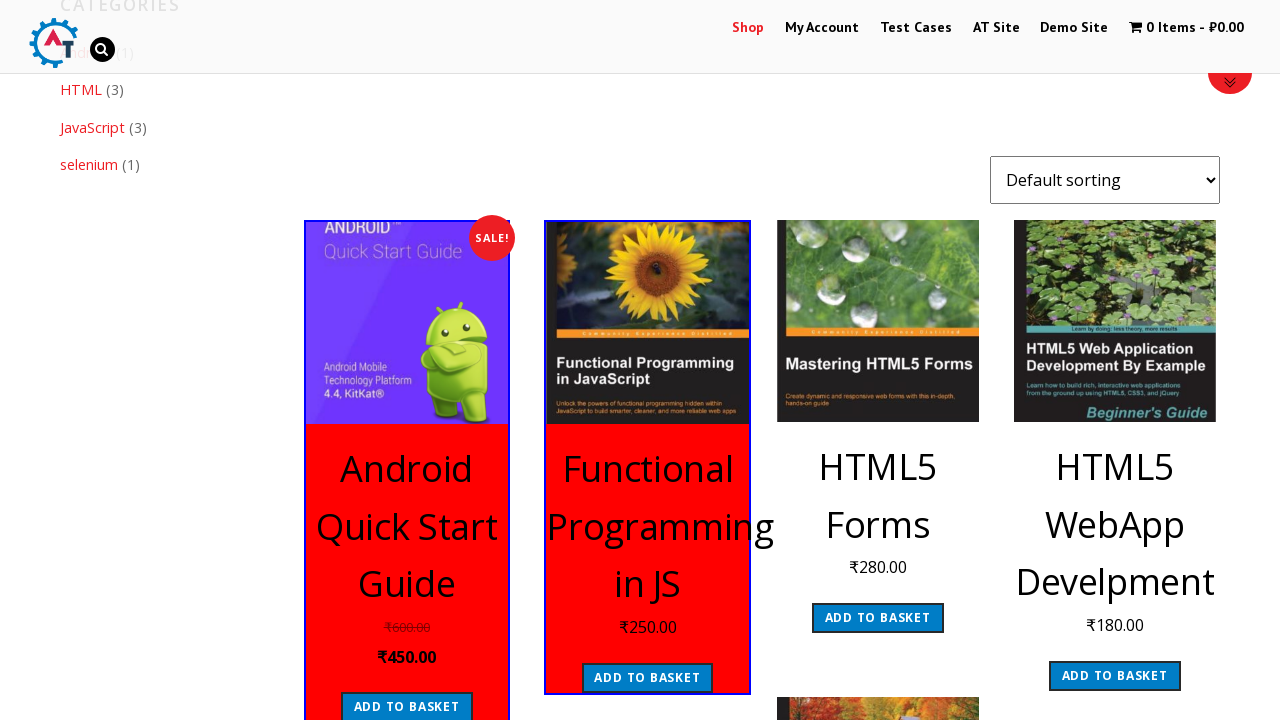

Paused to observe the highlighted book
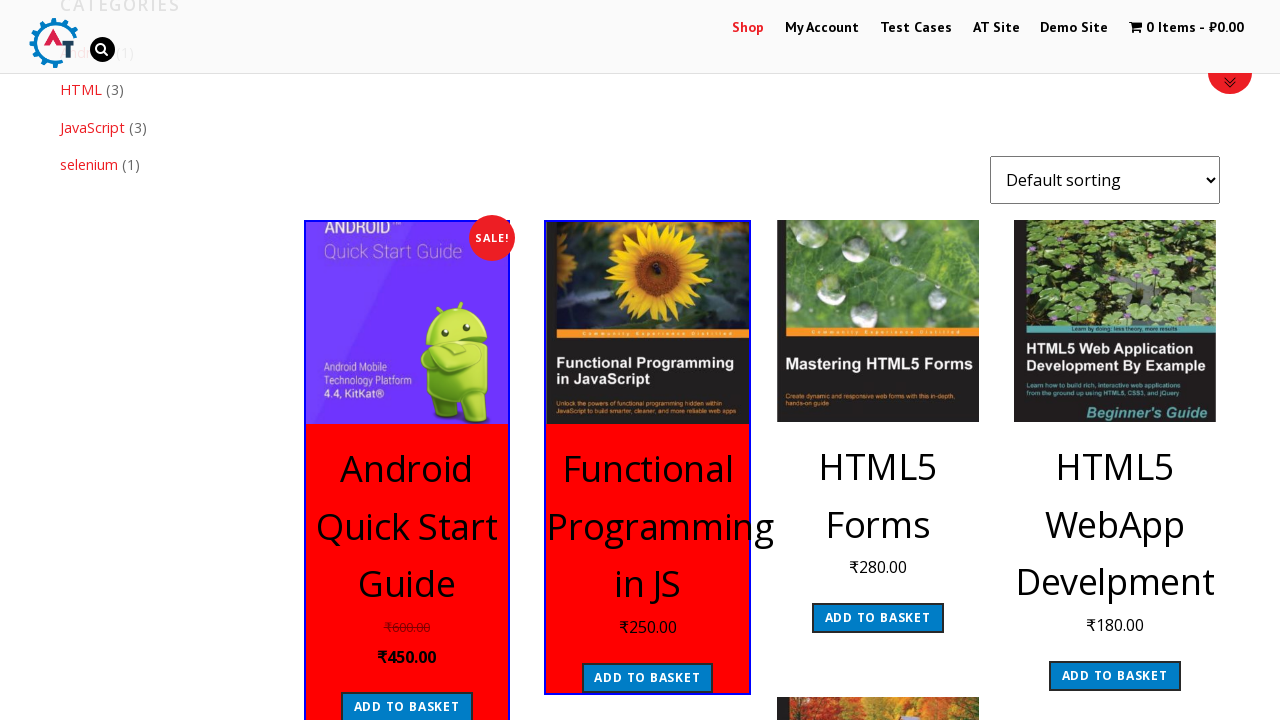

Scrolled book into view
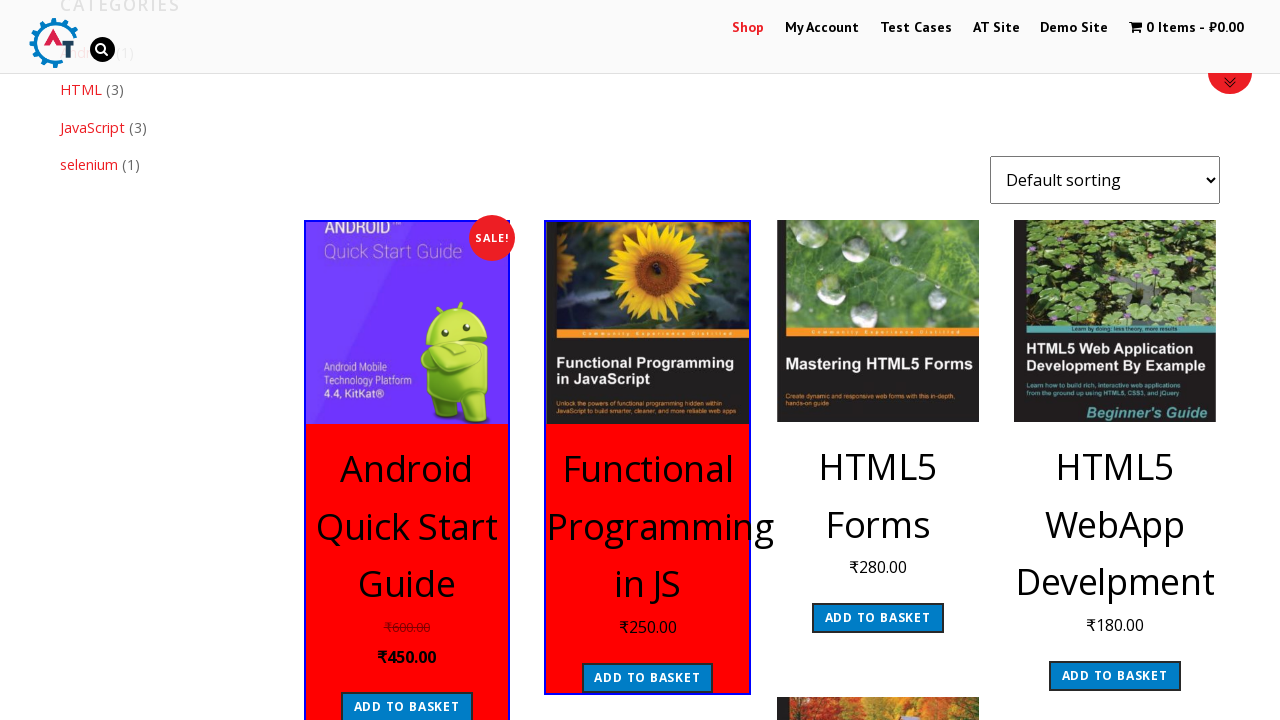

Applied visual highlighting to the book with blue border and red background
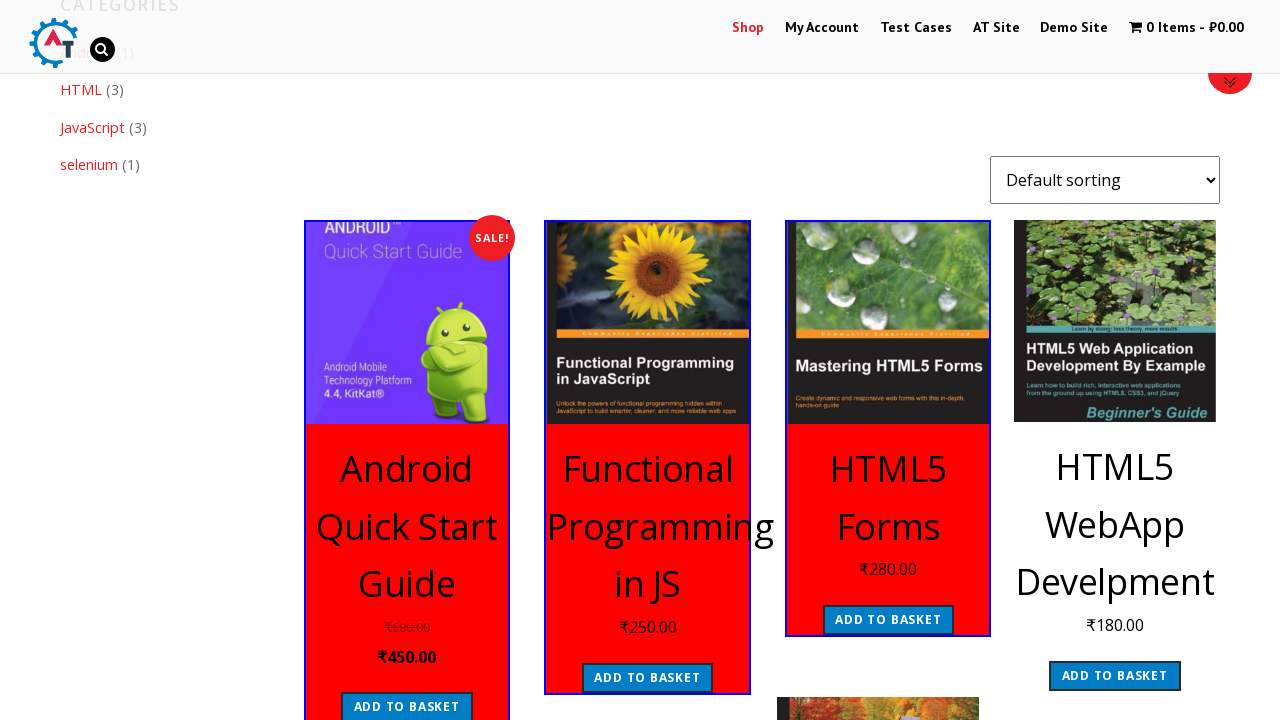

Paused to observe the highlighted book
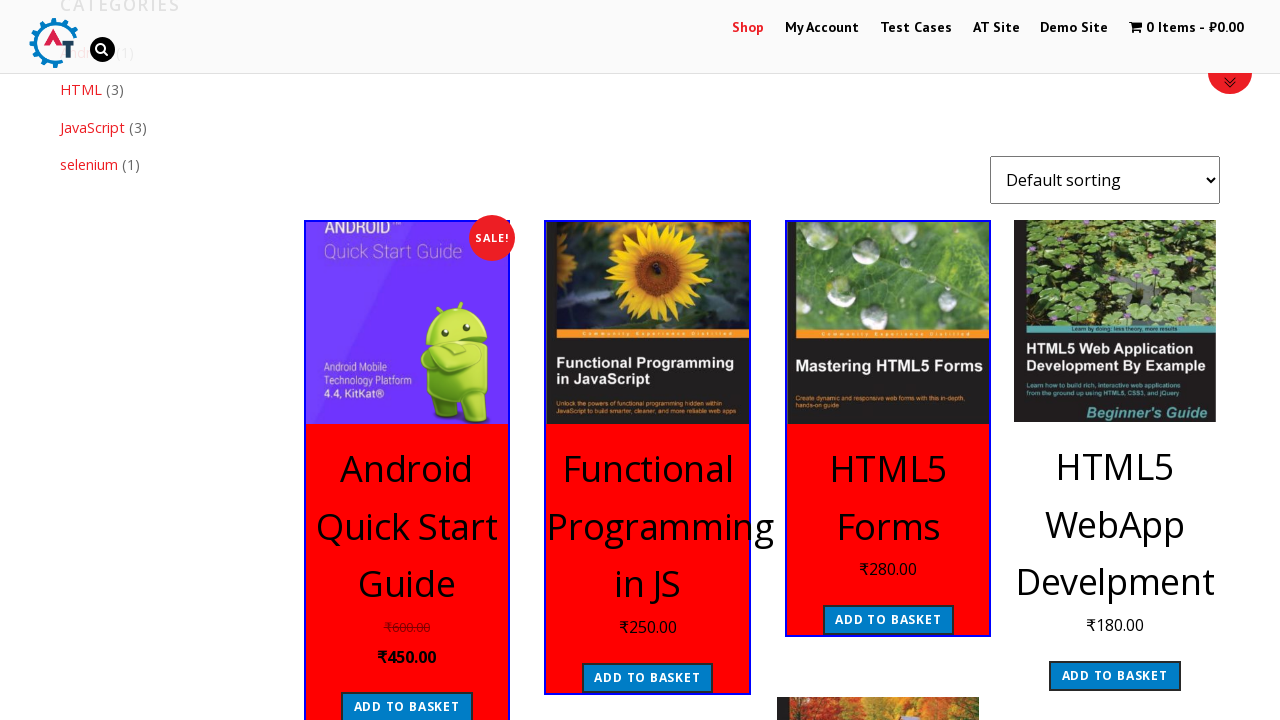

Scrolled book into view
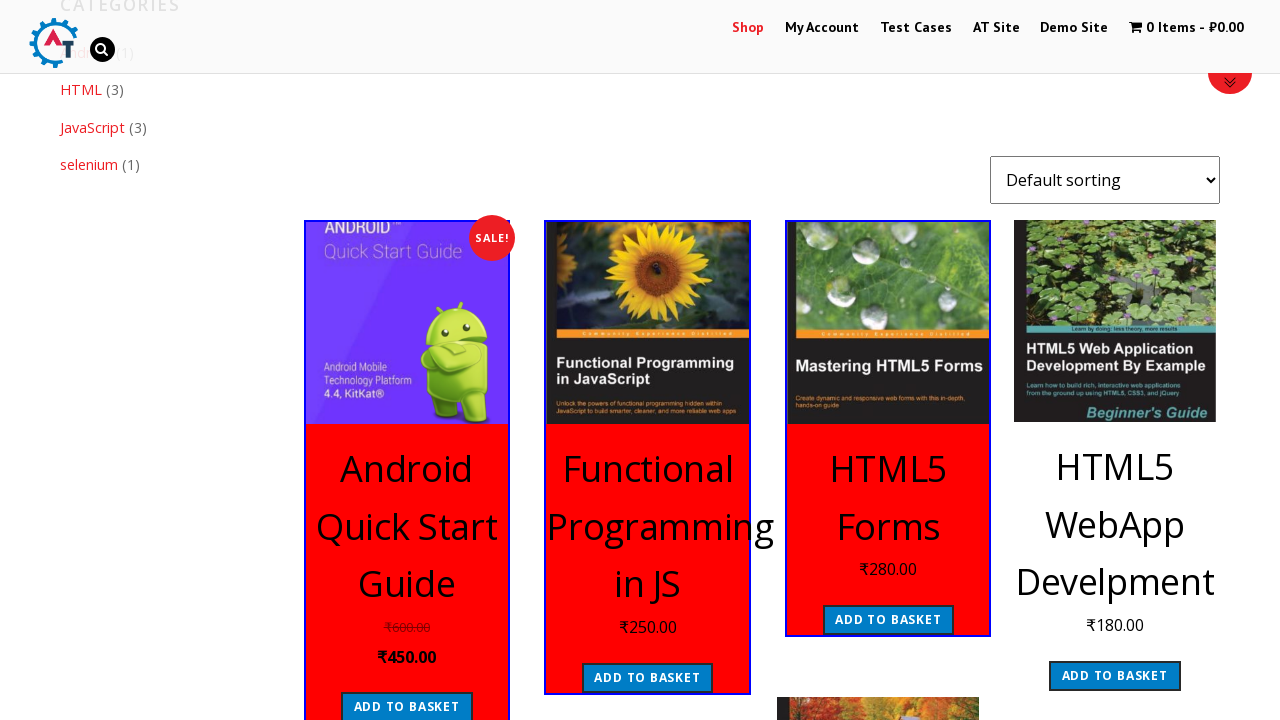

Applied visual highlighting to the book with blue border and red background
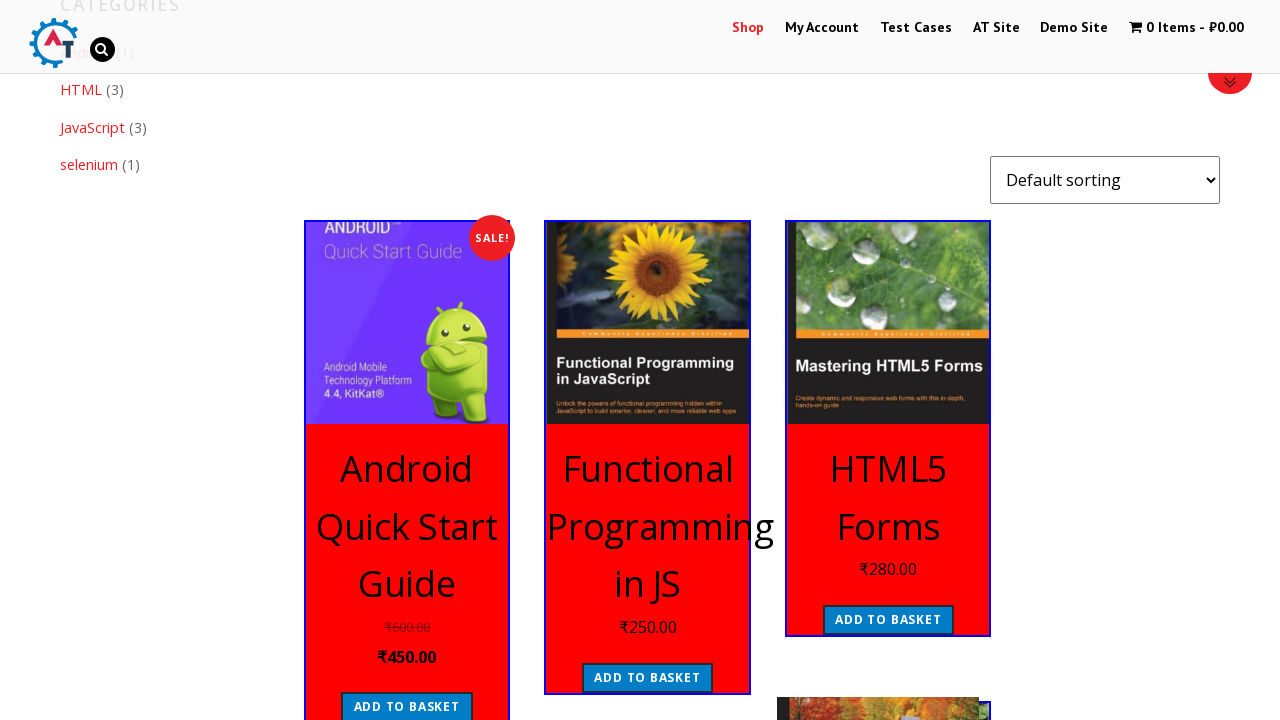

Paused to observe the highlighted book
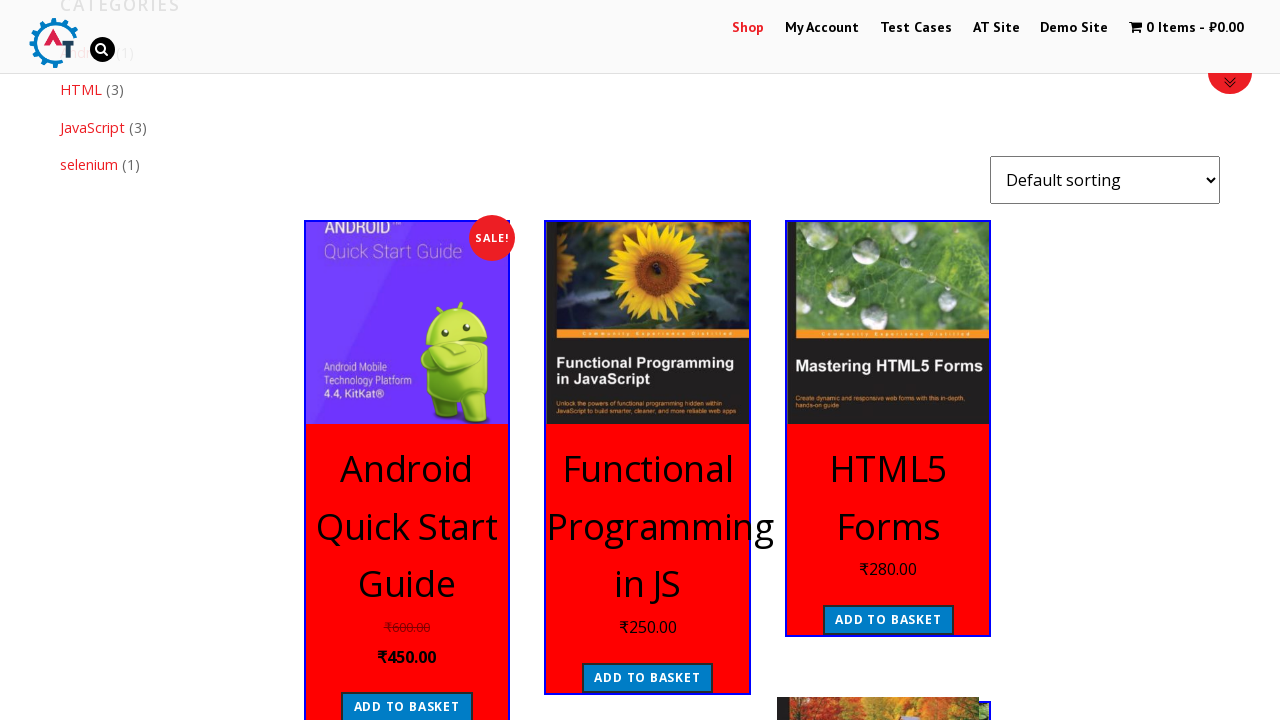

Scrolled book into view
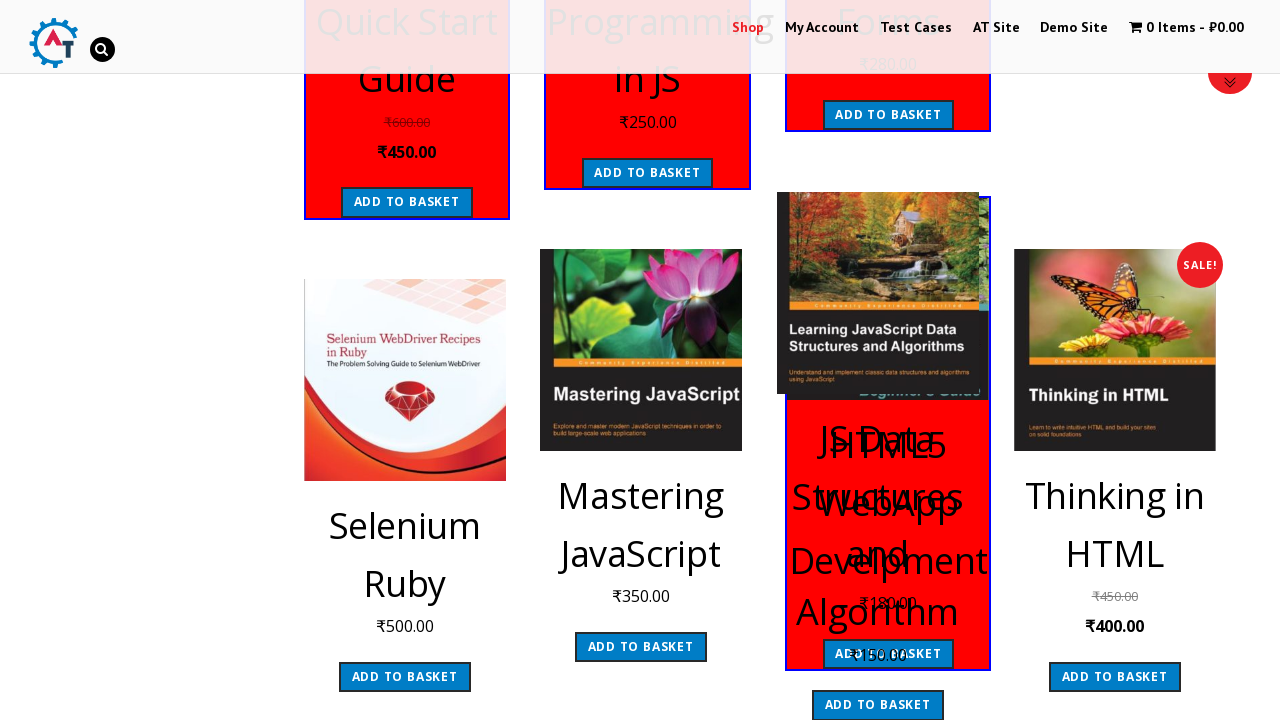

Applied visual highlighting to the book with blue border and red background
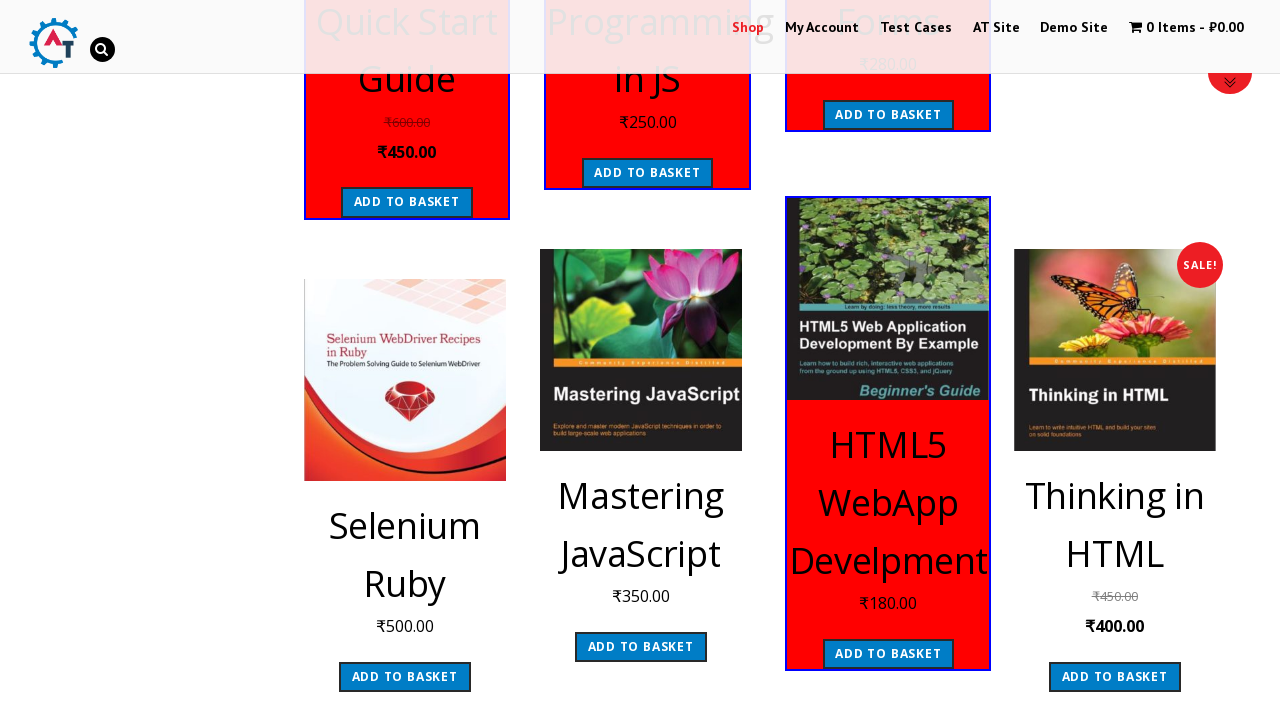

Paused to observe the highlighted book
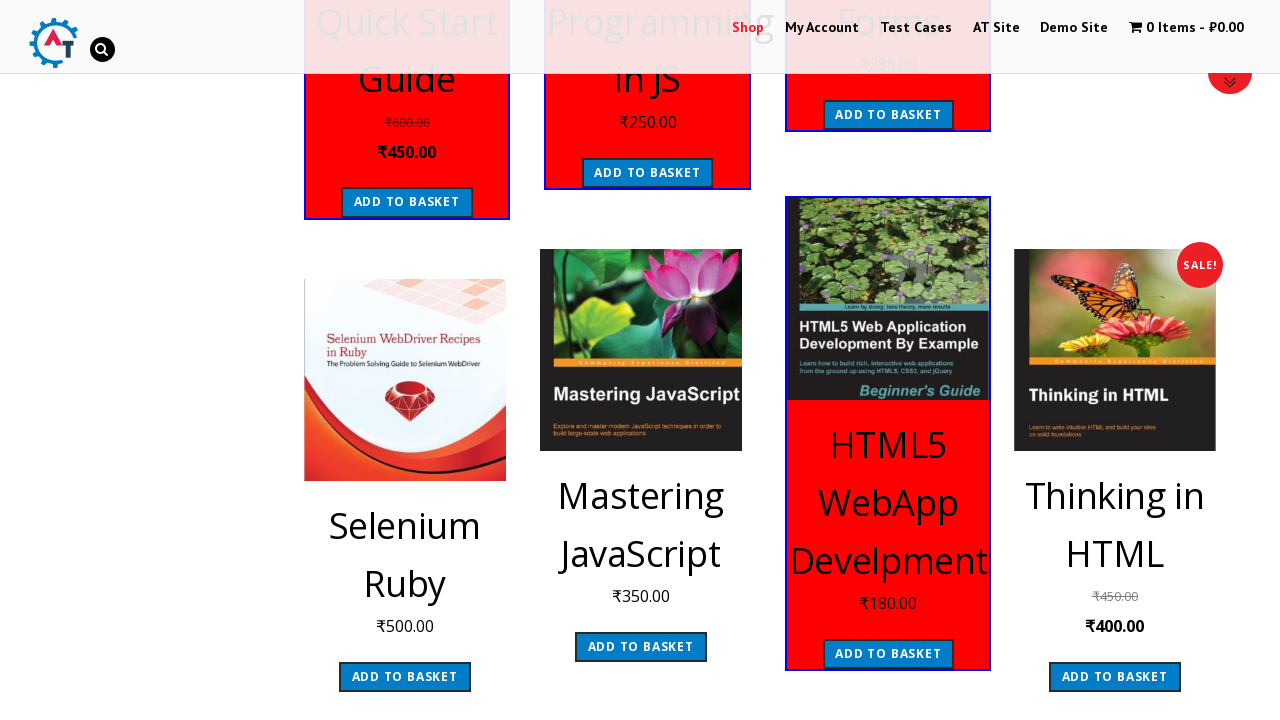

Scrolled book into view
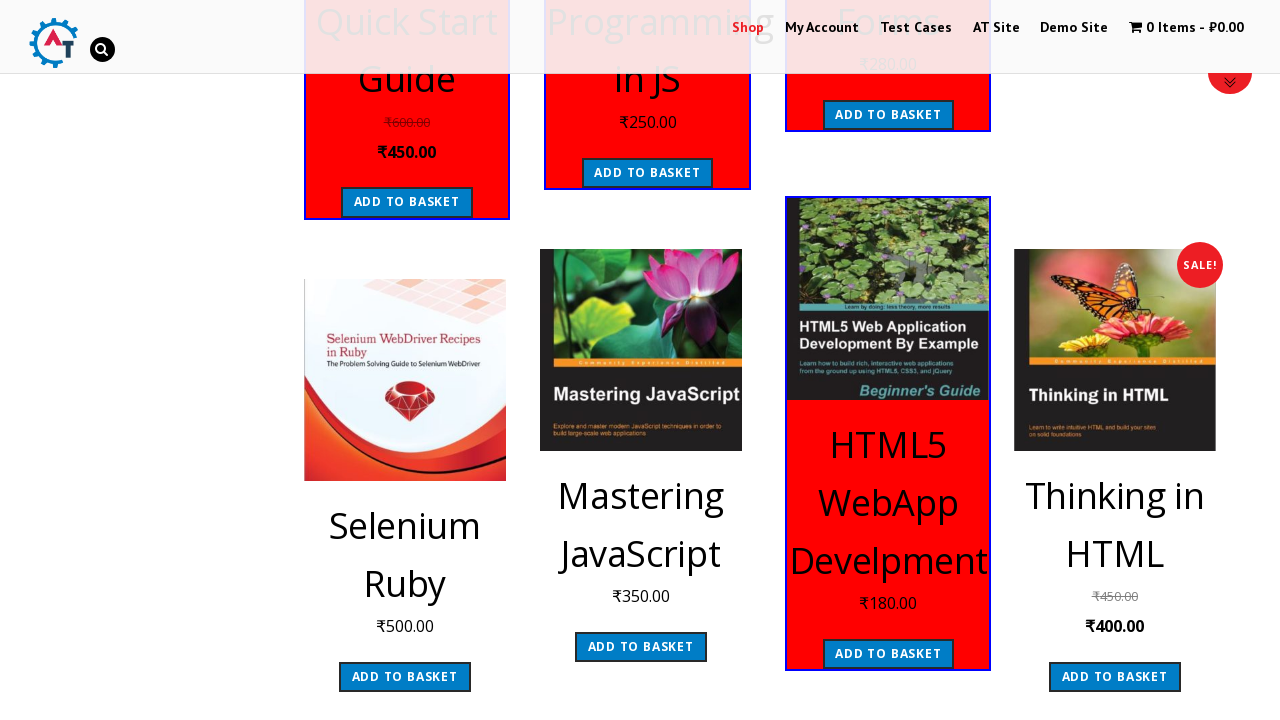

Applied visual highlighting to the book with blue border and red background
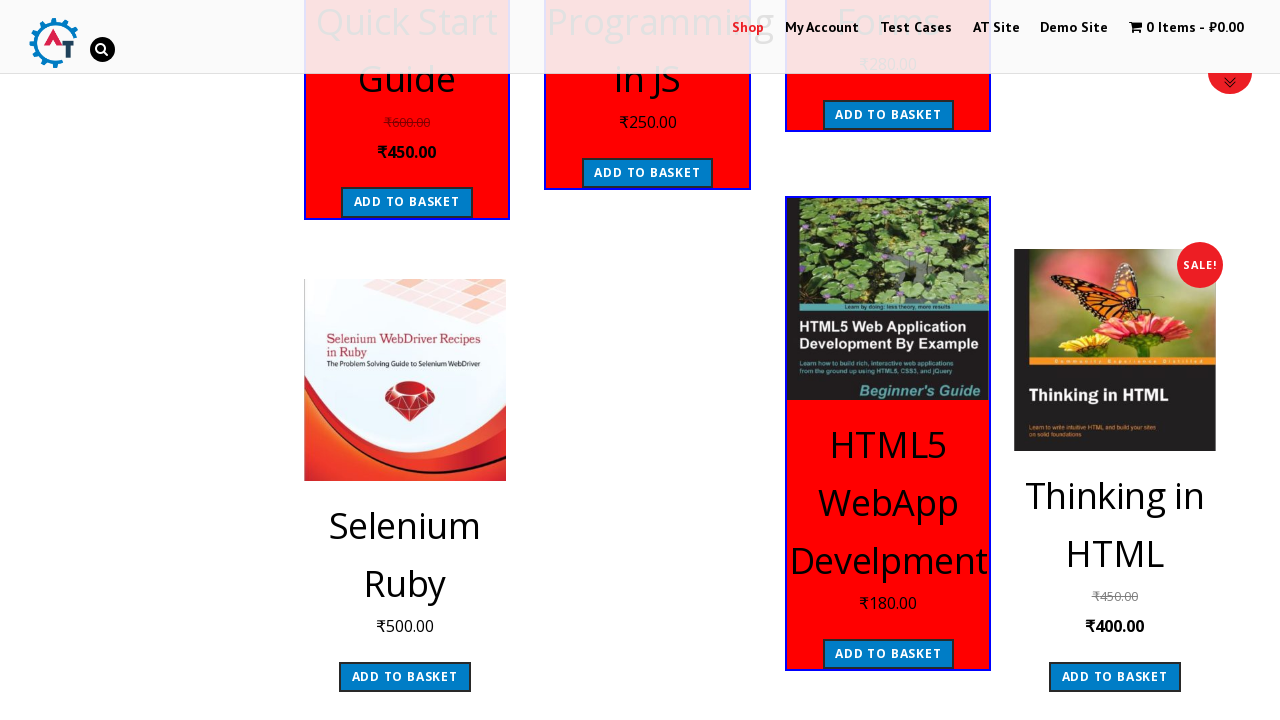

Paused to observe the highlighted book
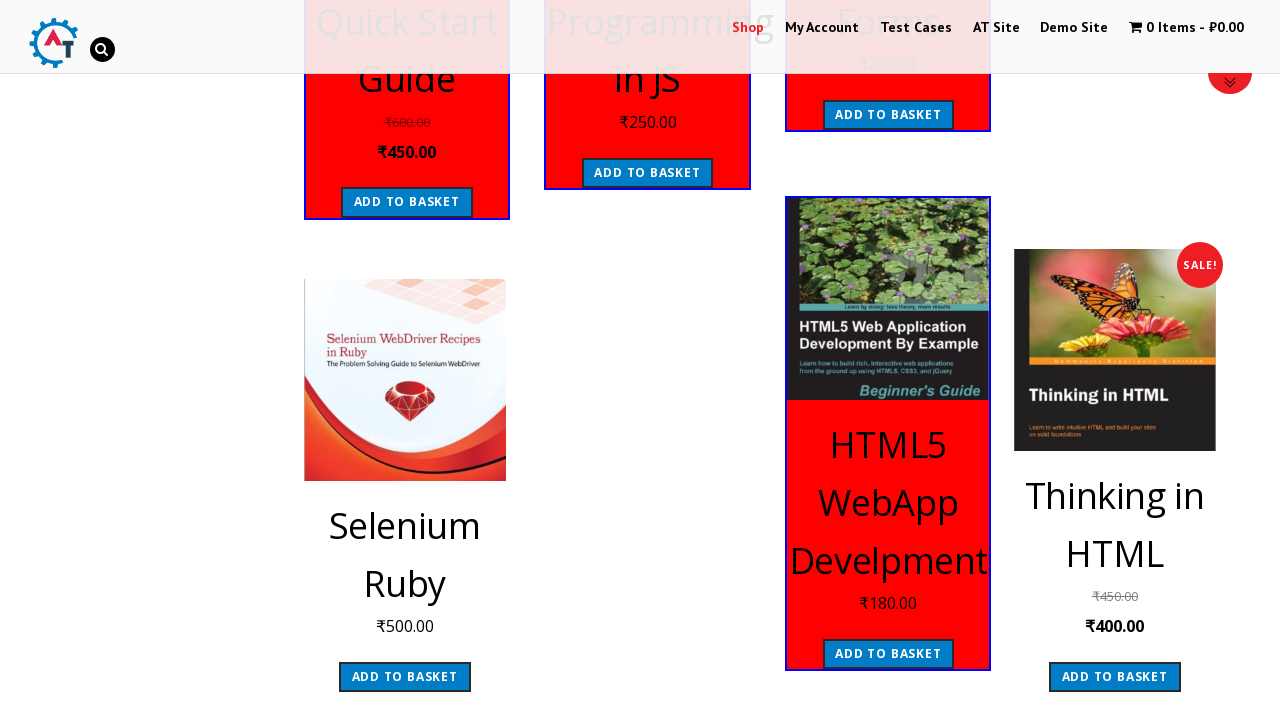

Scrolled book into view
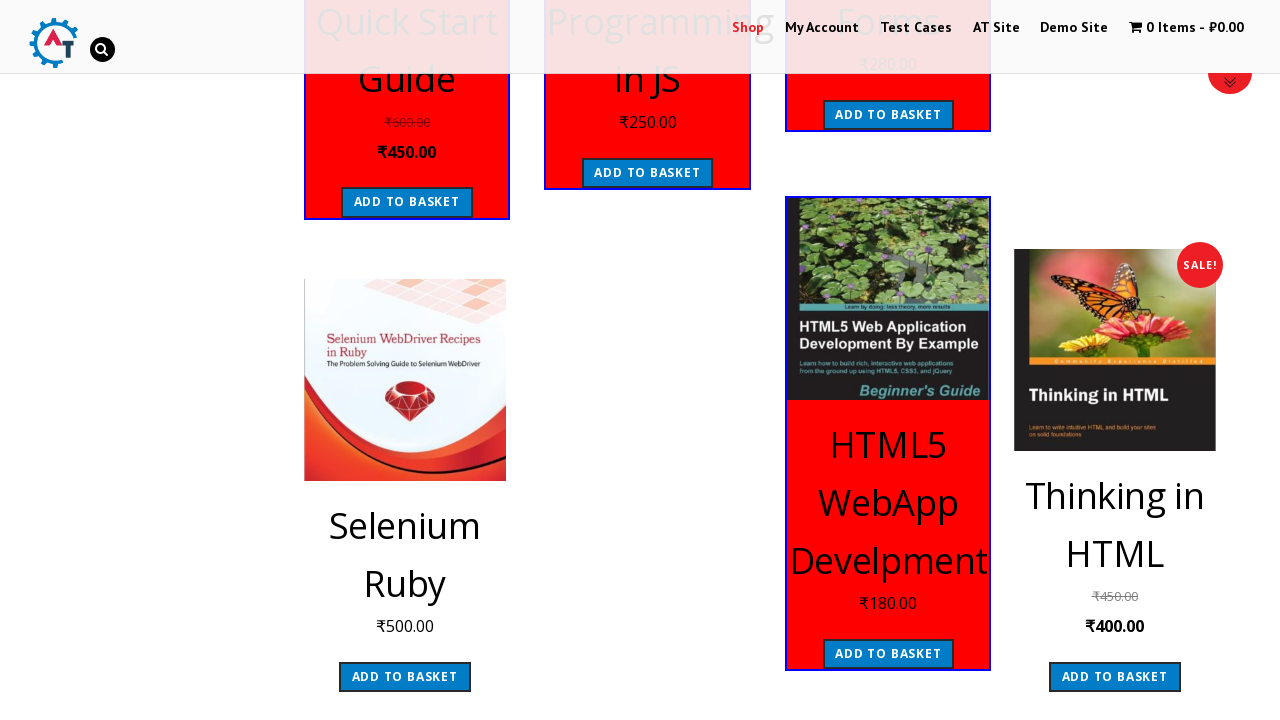

Applied visual highlighting to the book with blue border and red background
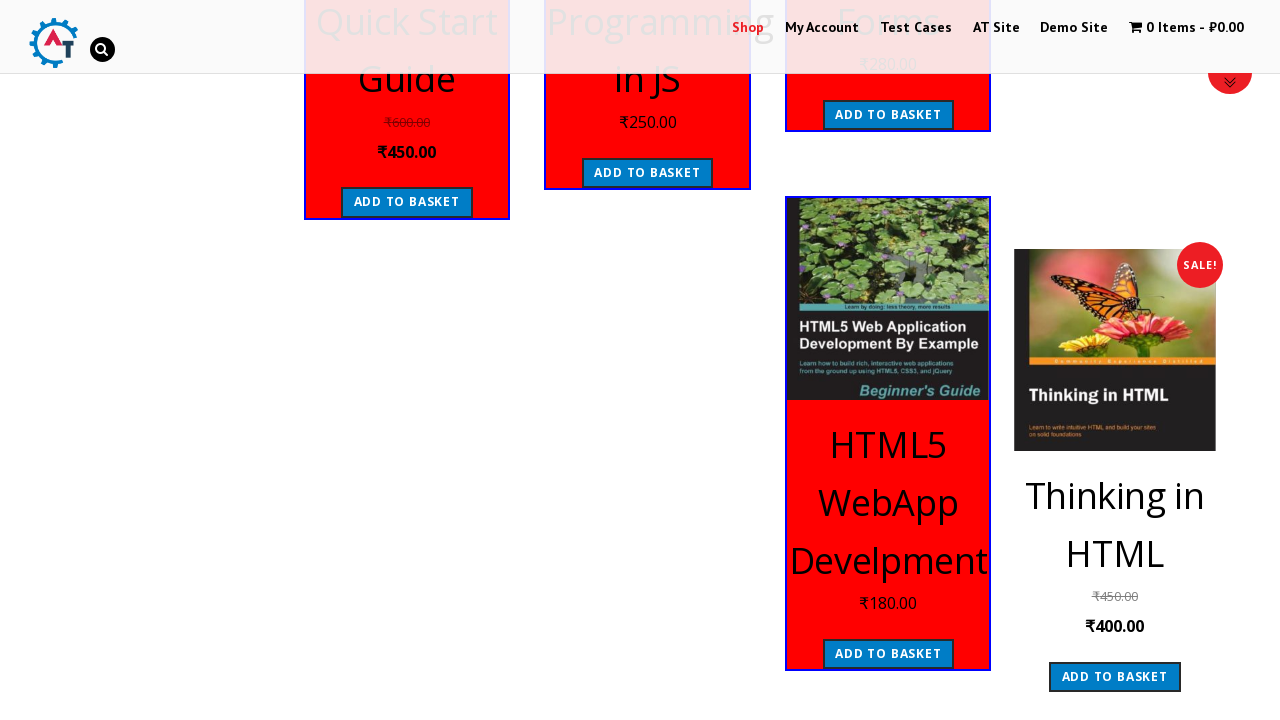

Paused to observe the highlighted book
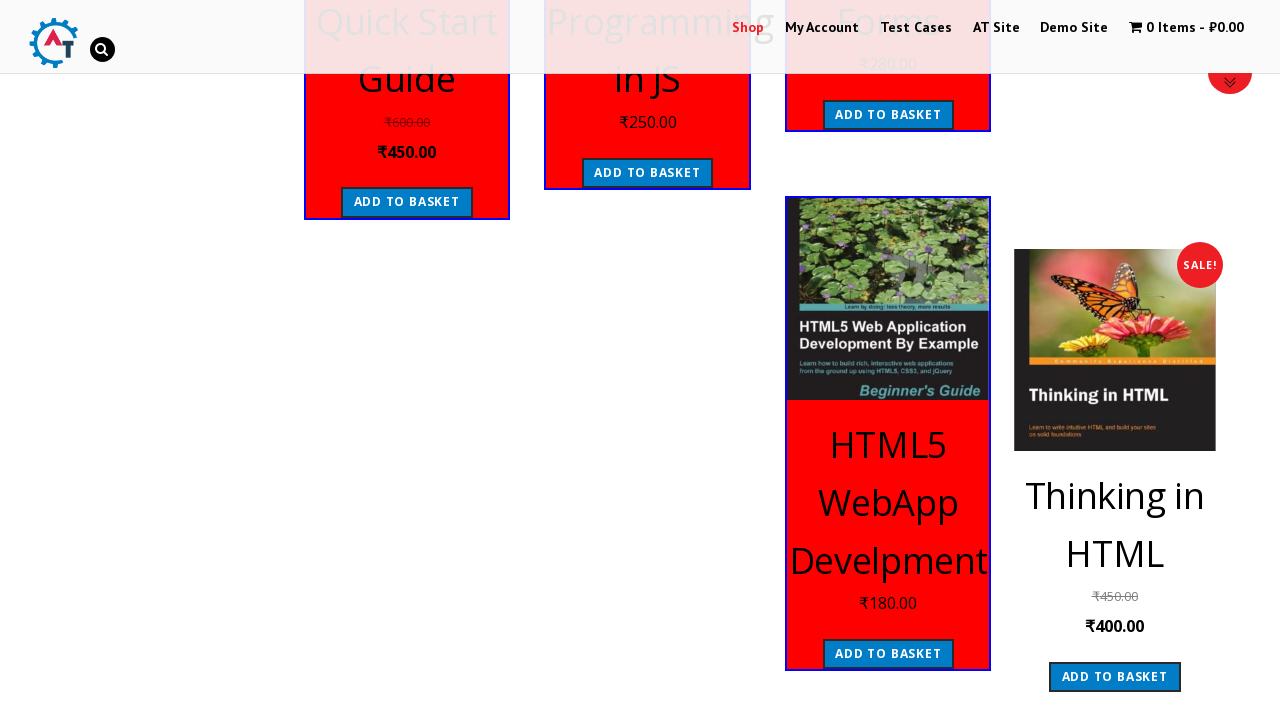

Scrolled book into view
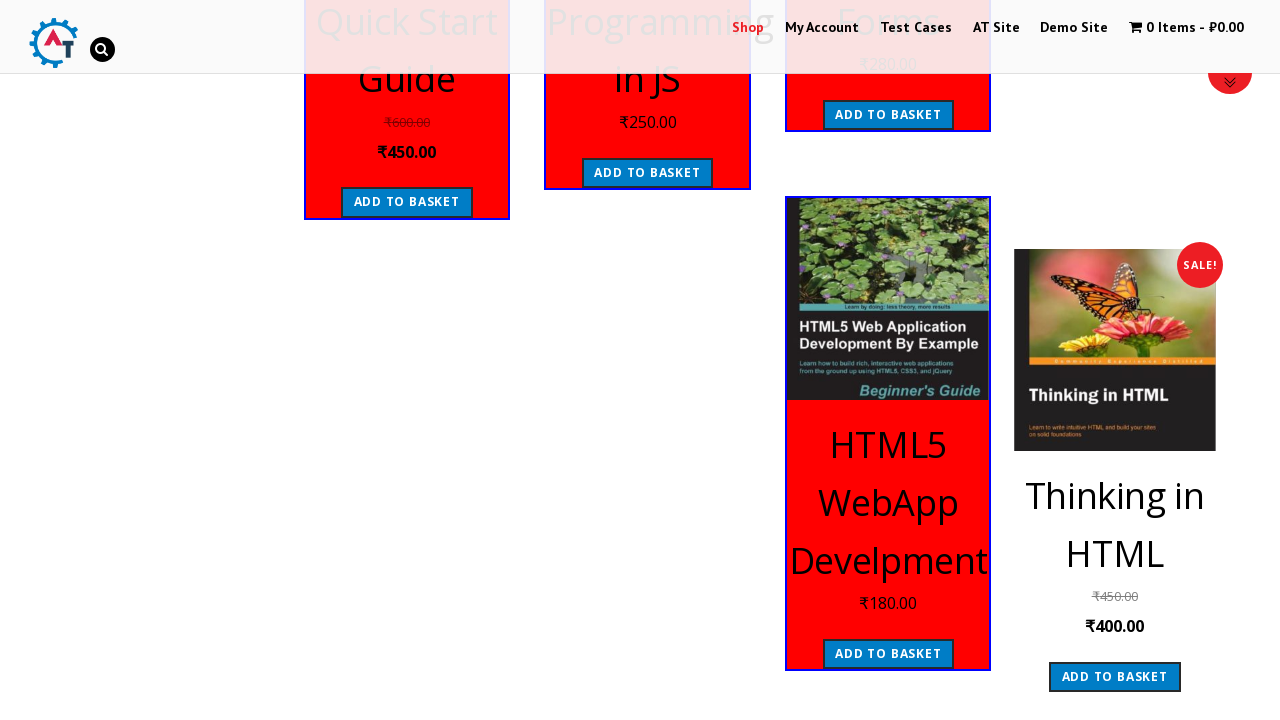

Applied visual highlighting to the book with blue border and red background
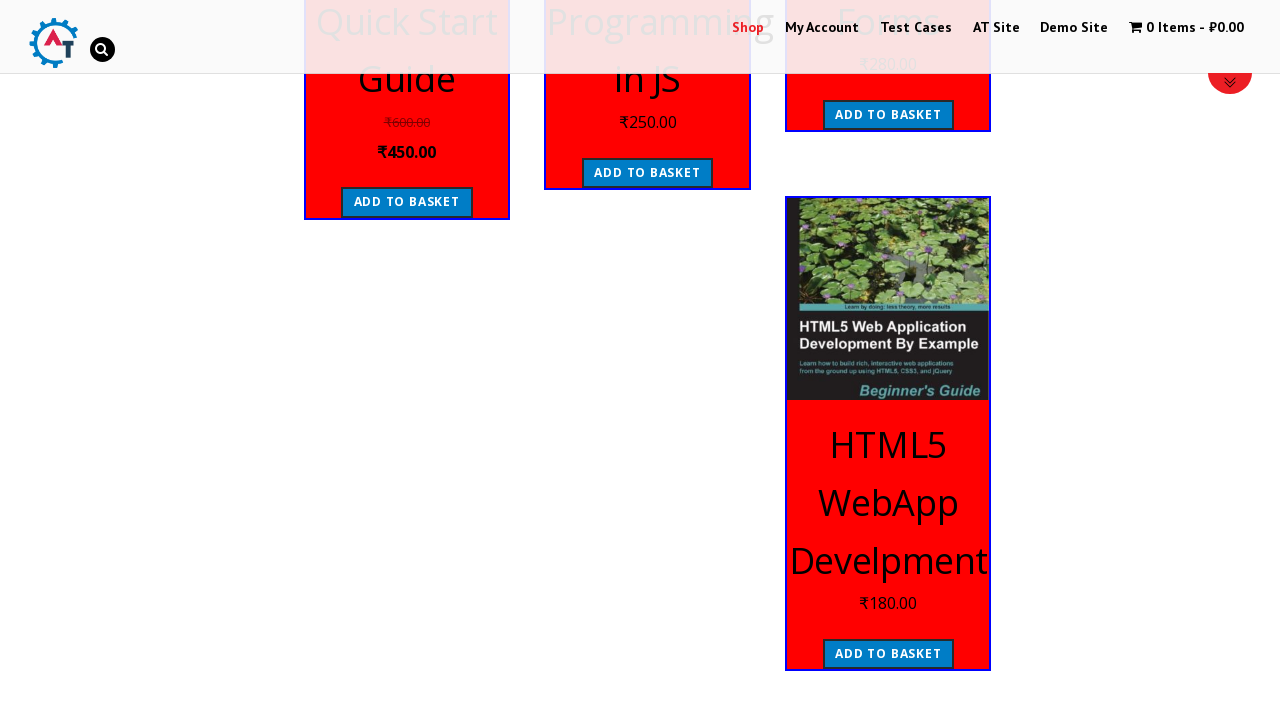

Paused to observe the highlighted book
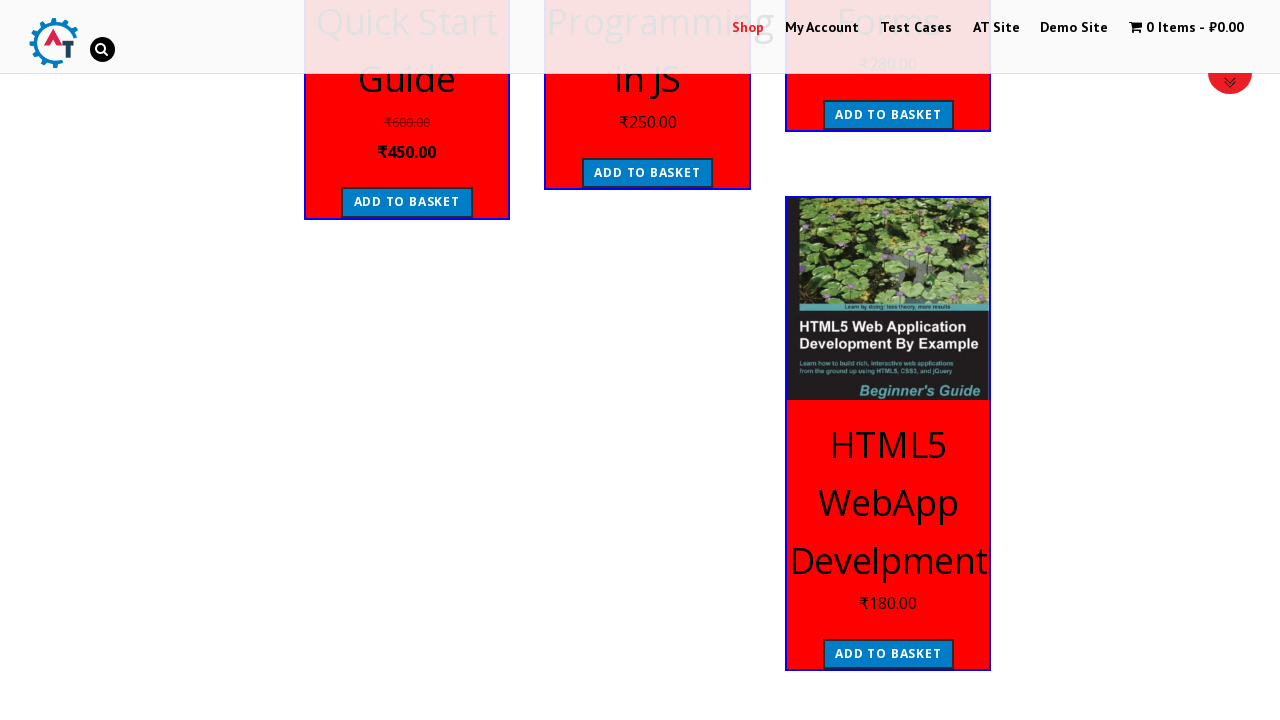

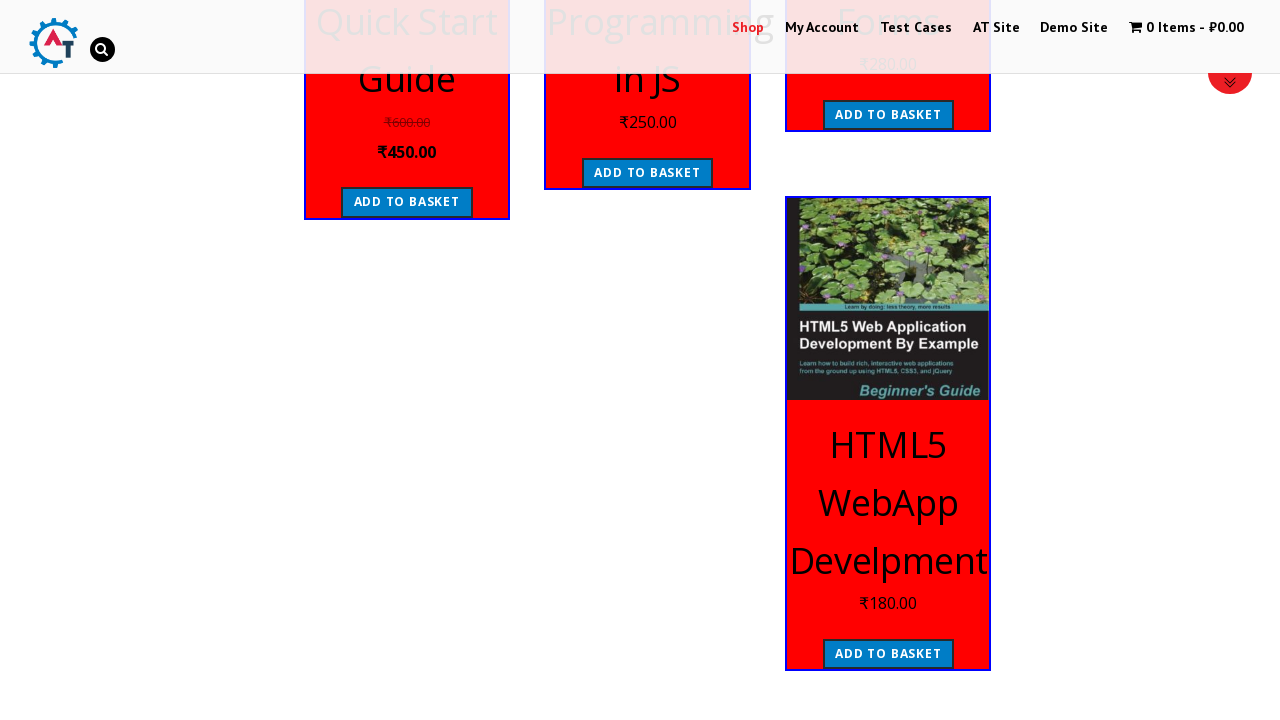